Navigates to Salesforce free trial signup page and clicks on the "All Rights" link in the footer section, likely a copyright or legal information link.

Starting URL: https://www.salesforce.com/in/form/signup/freetrial-sales/?d=jumbo1-btn-ft

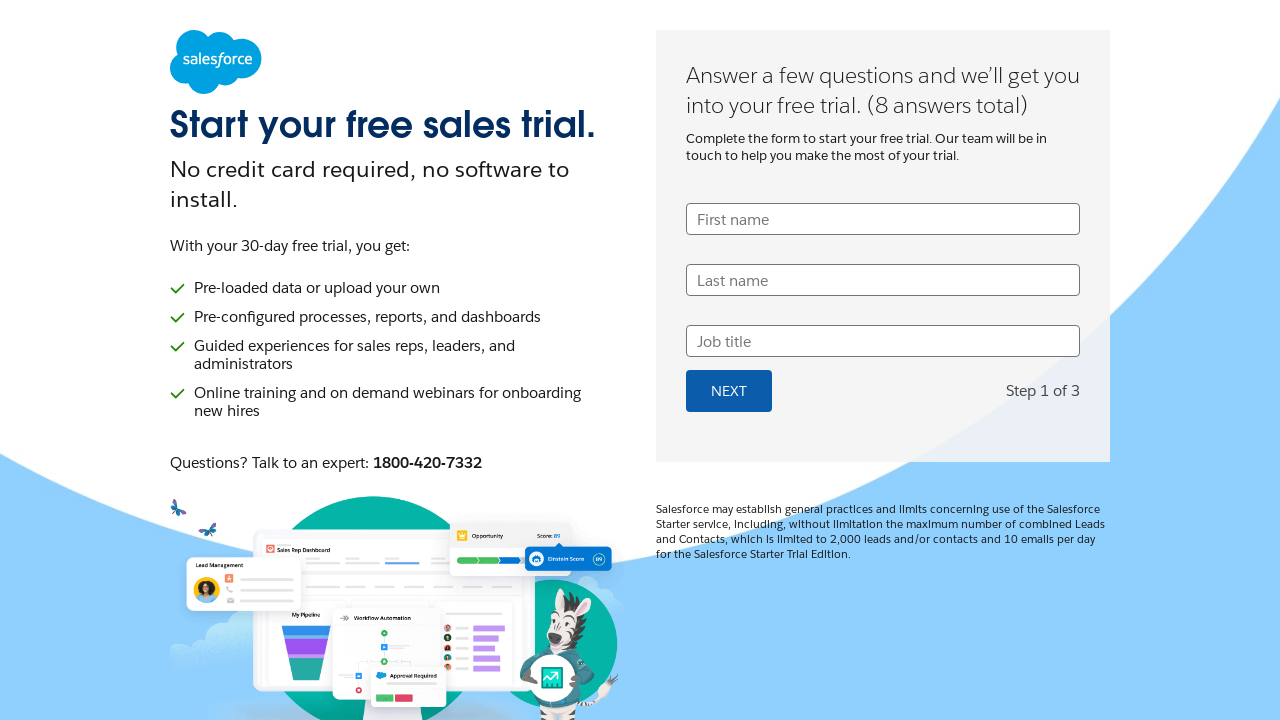

Footer element loaded and became visible
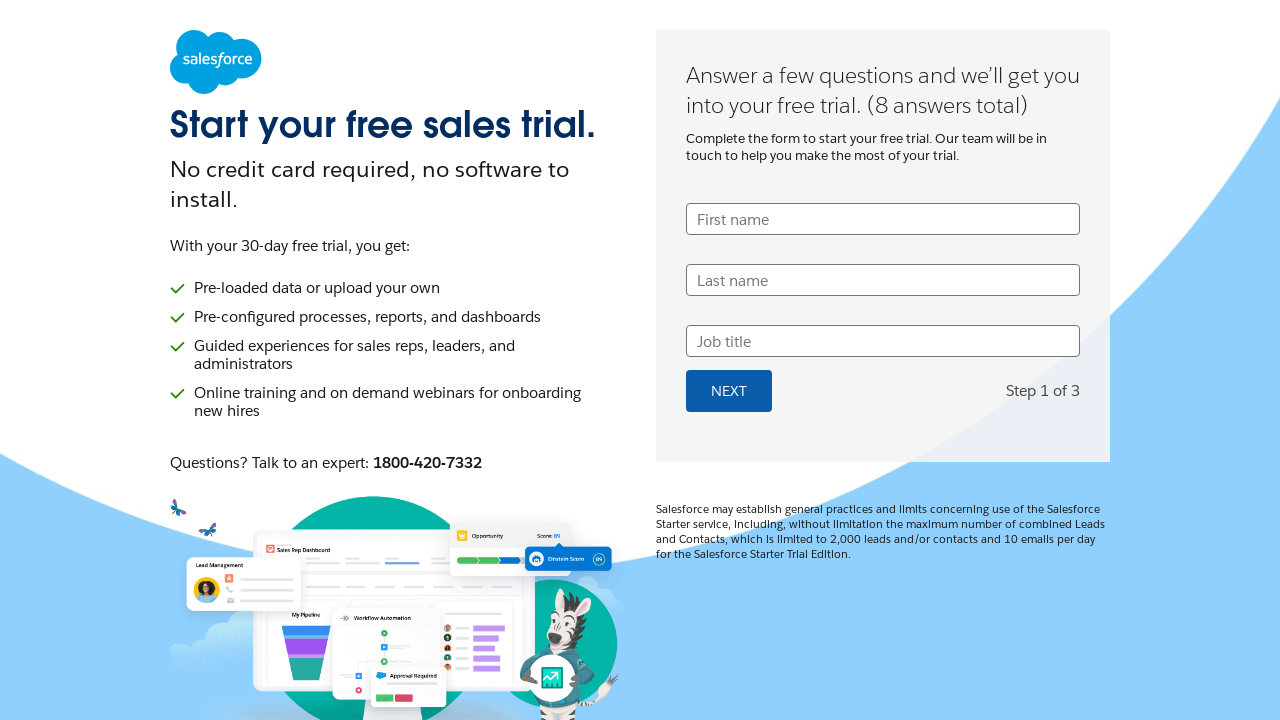

Clicked on the 'All Rights' link in the footer section at (621, 642) on footer a:has-text('Rights')
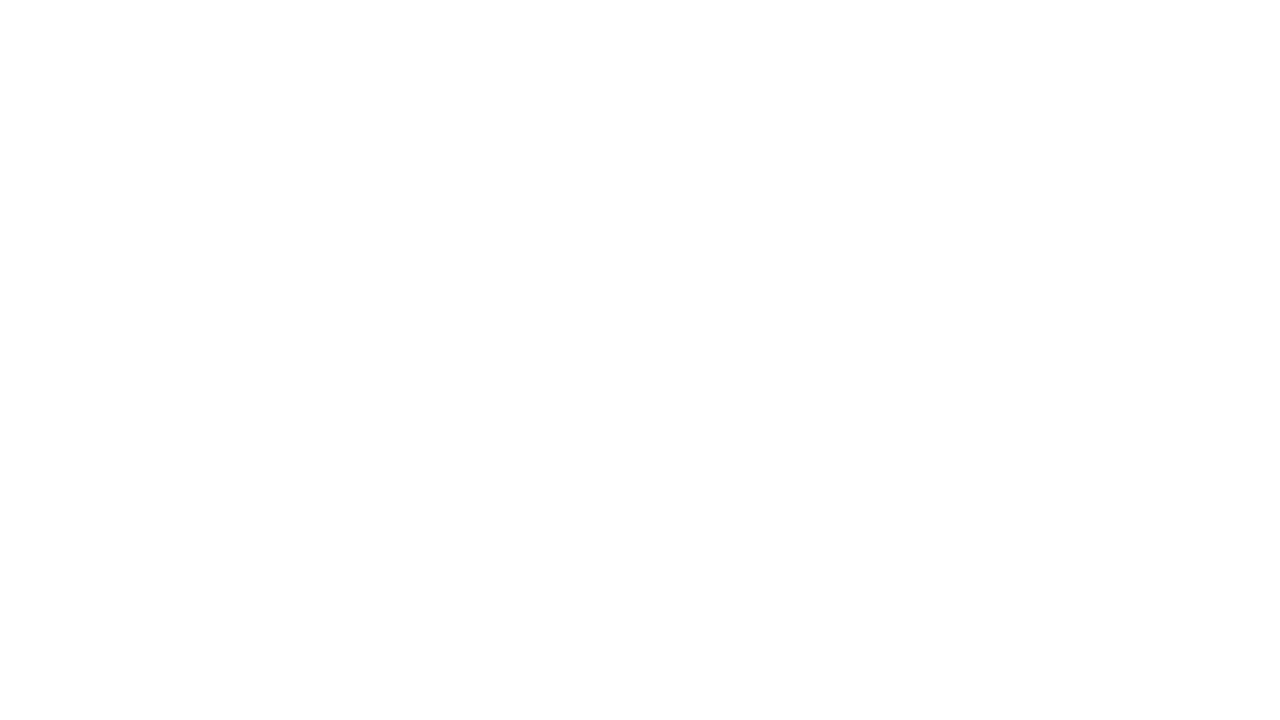

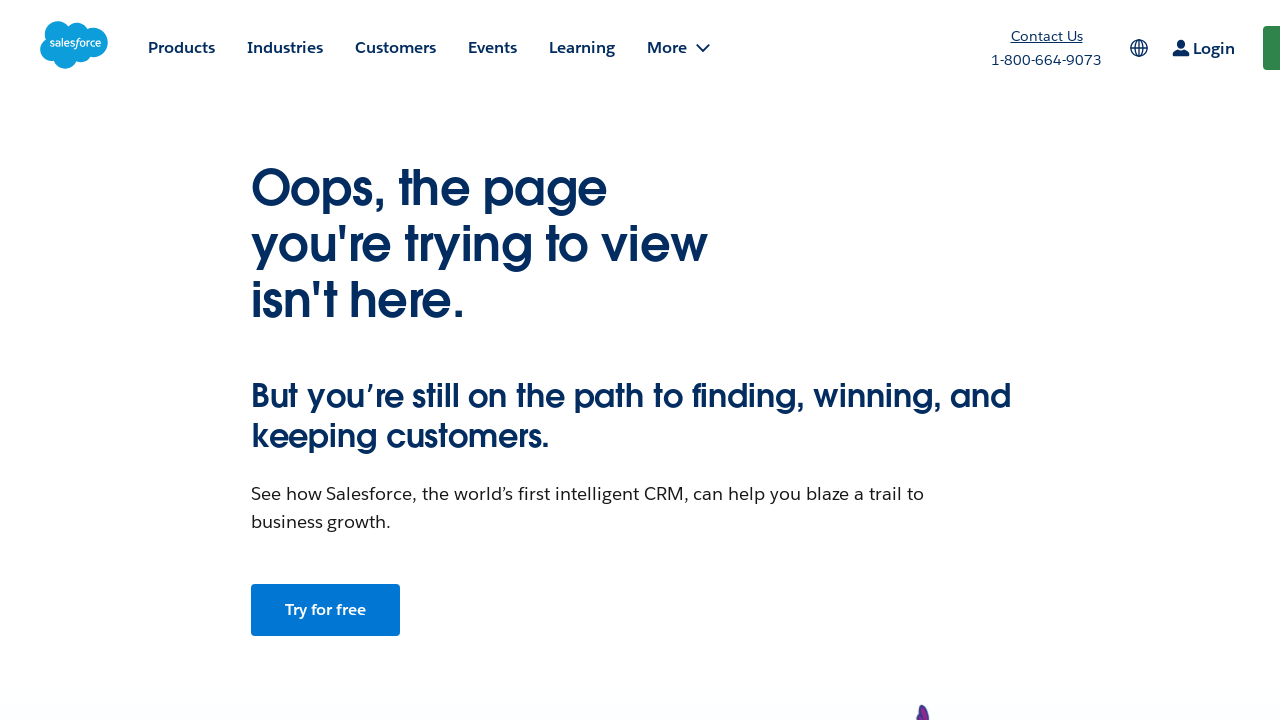